Tests adding a new todo item by clicking on the input field, typing a task description, and pressing Enter to submit

Starting URL: https://demo.playwright.dev/todomvc/#/

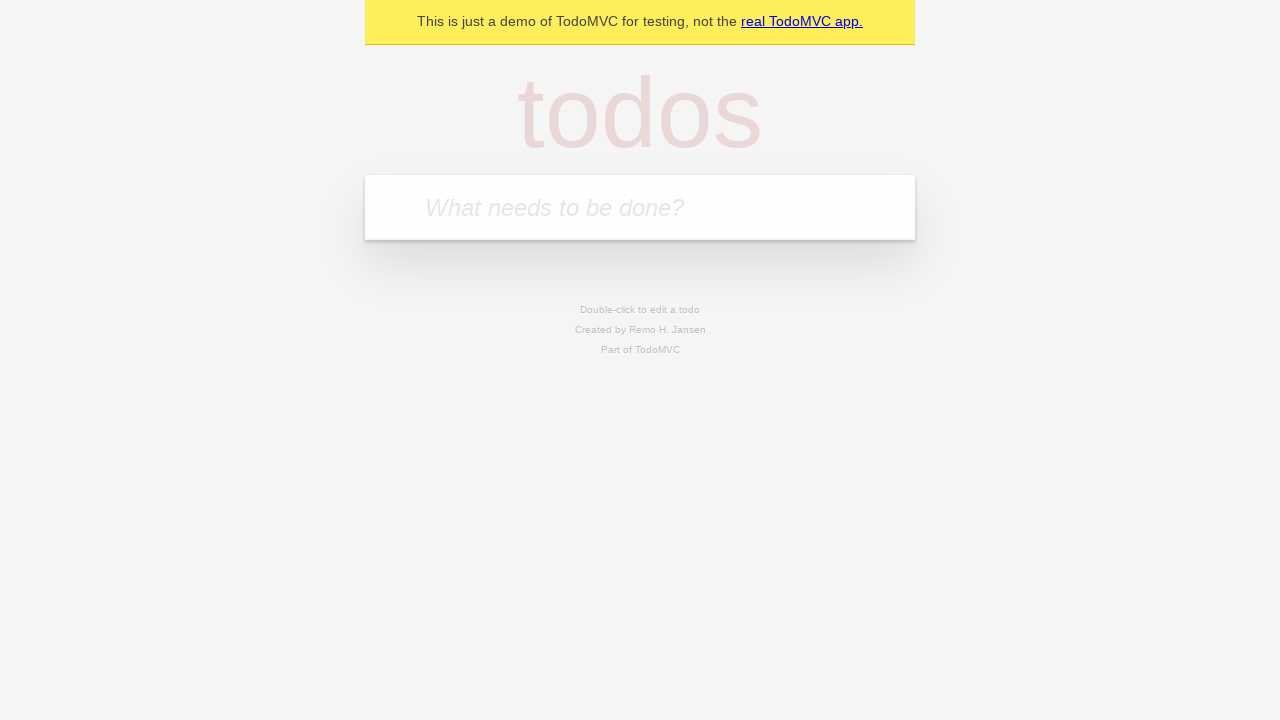

Clicked on the todo input field at (640, 207) on internal:attr=[placeholder="What needs to be done?"i]
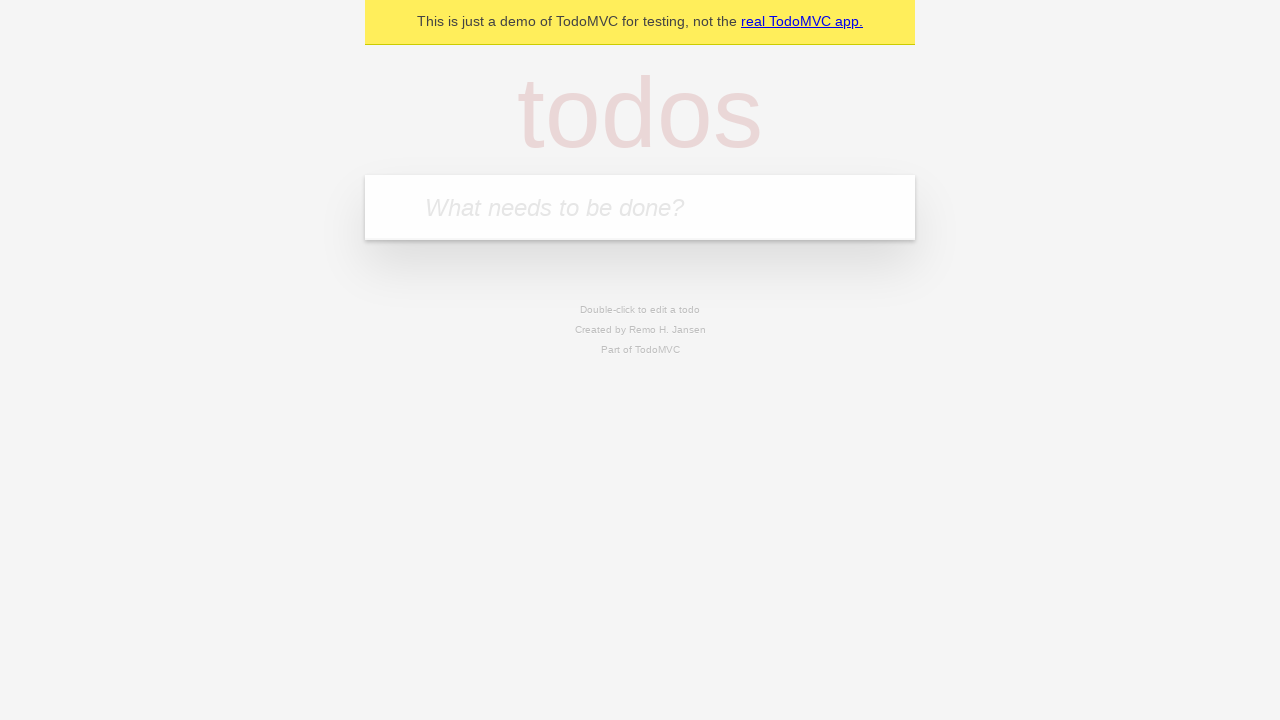

Typed 'Buy groceries for the week' into the todo input field on internal:attr=[placeholder="What needs to be done?"i]
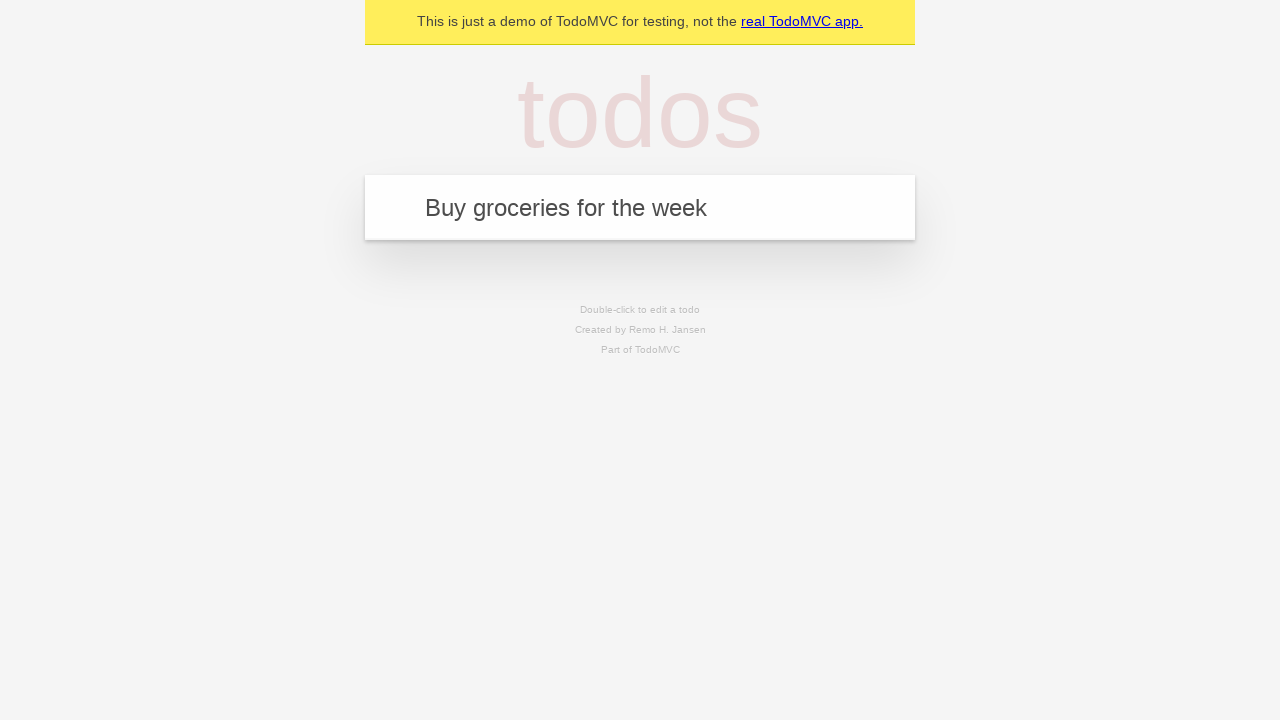

Pressed Enter to submit the new todo item on internal:attr=[placeholder="What needs to be done?"i]
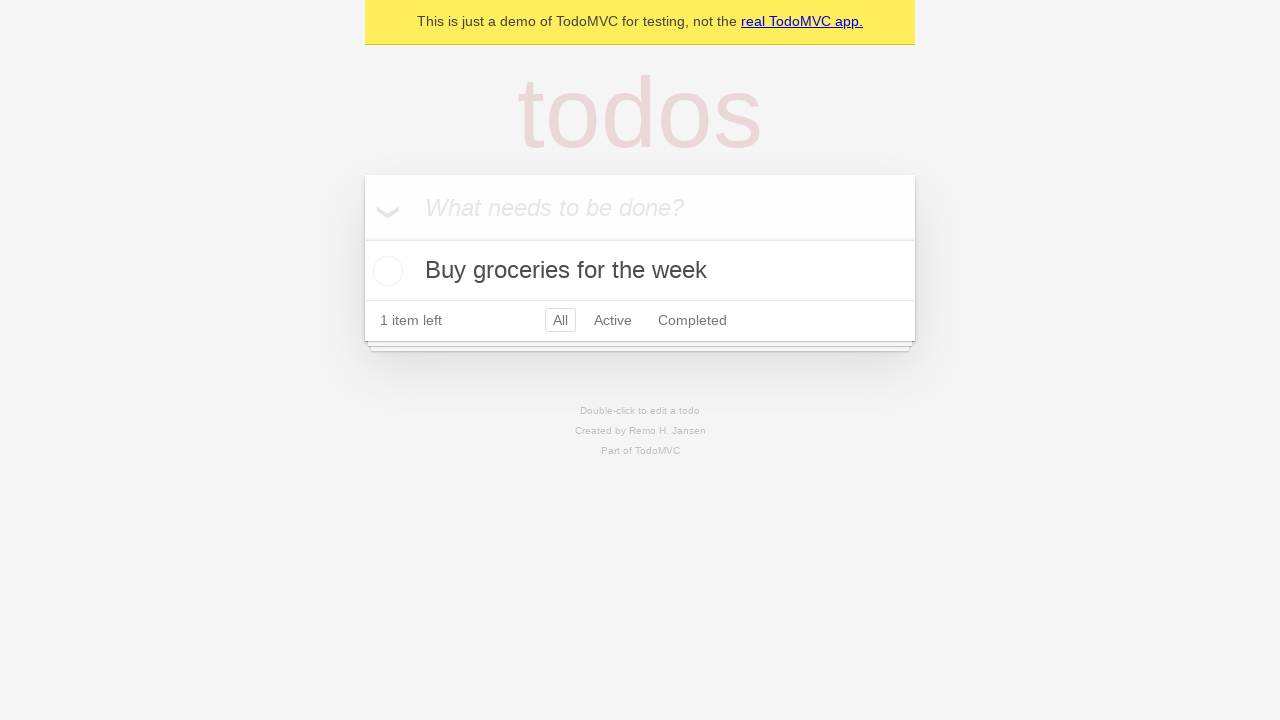

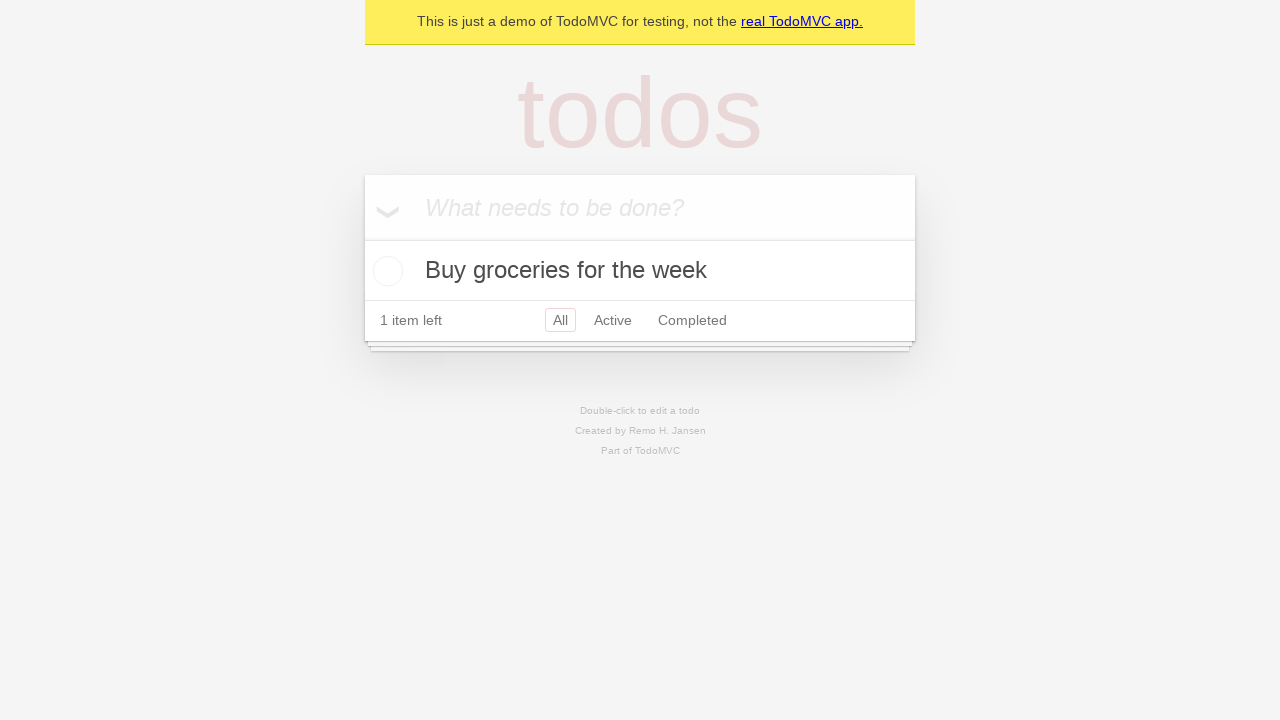